Tests window handling functionality by clicking a link that opens a popup window and verifying both parent and child window handles

Starting URL: http://Omayo.blogspot.com/

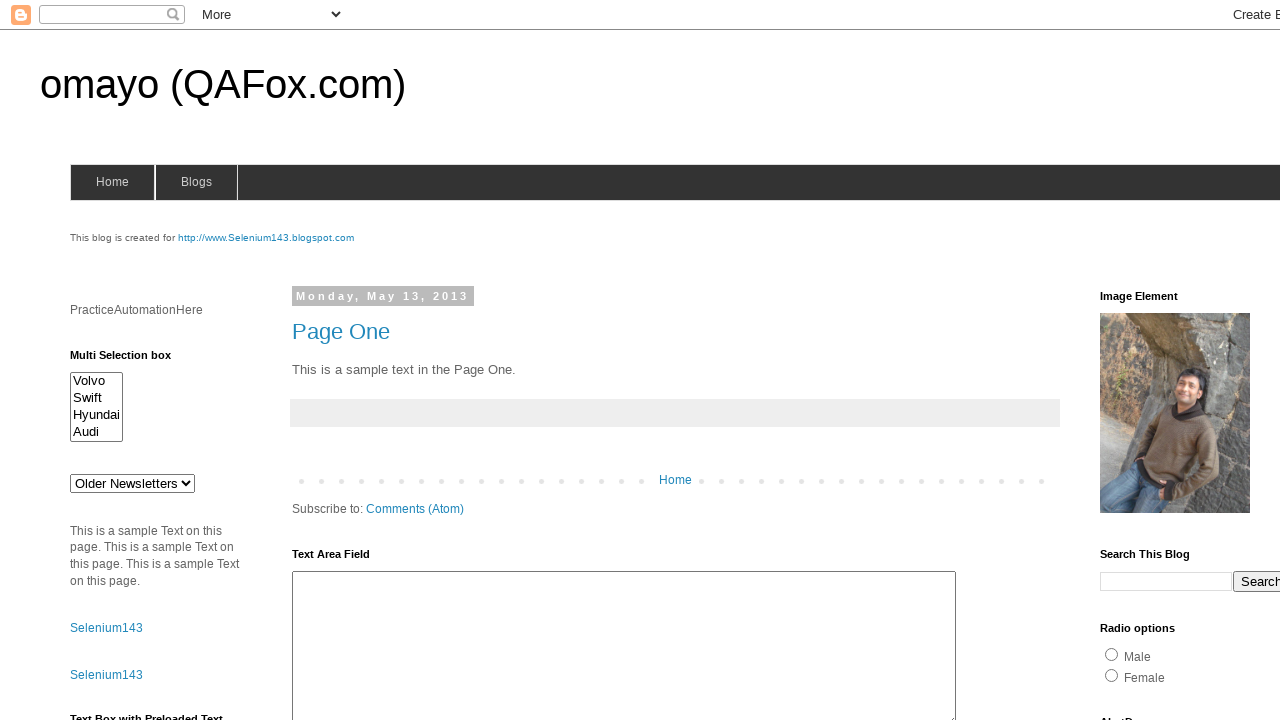

Stored reference to parent window
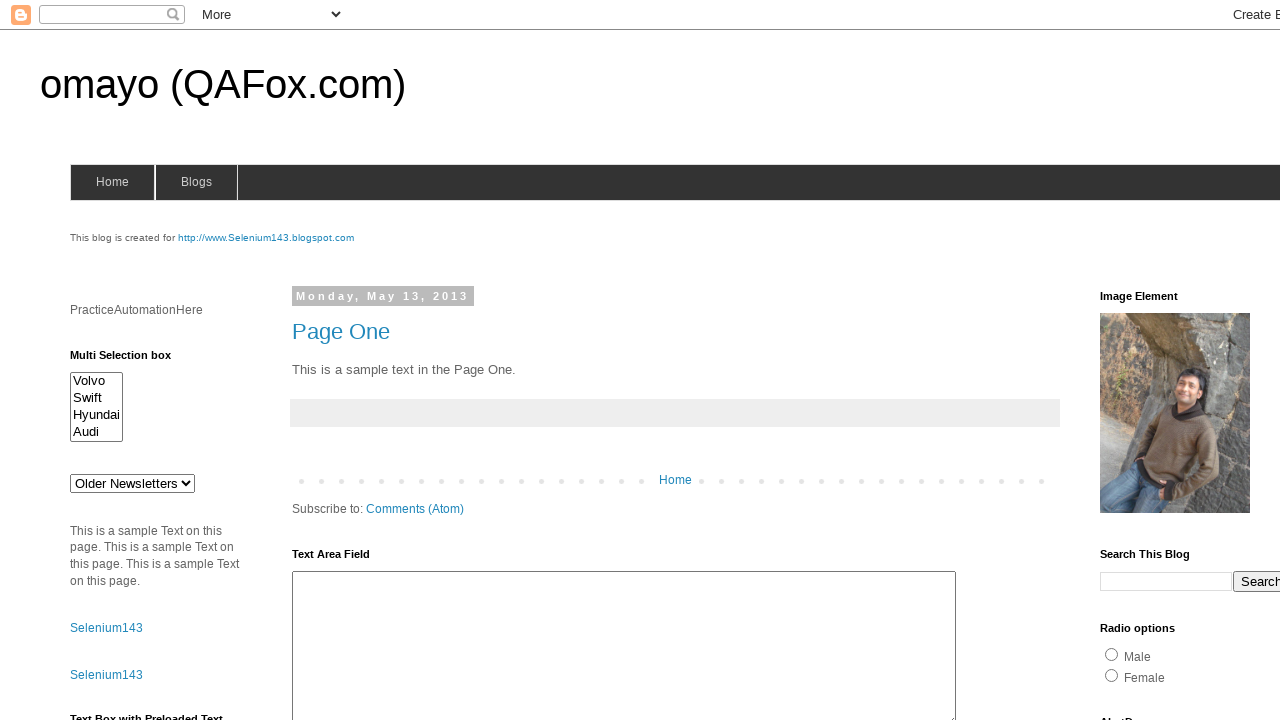

Clicked link to open popup window at (132, 360) on a:has-text('open a popup window')
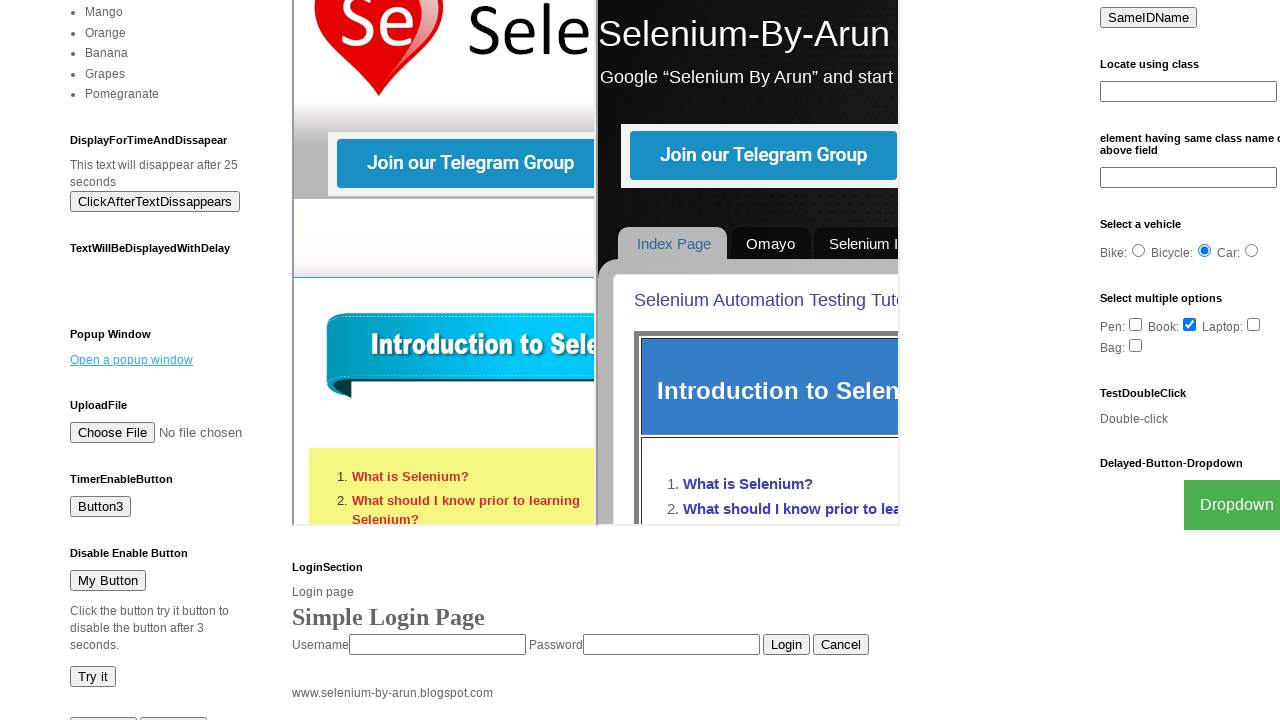

Captured new popup window page object
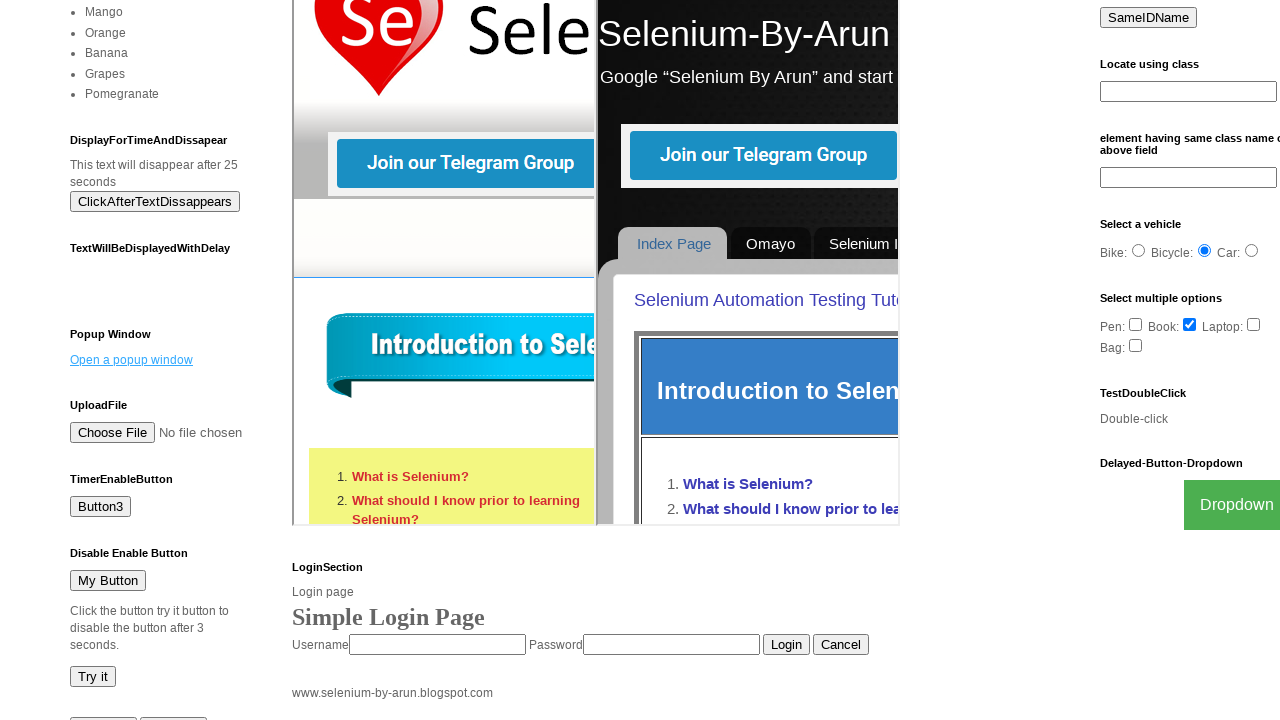

Popup window fully loaded
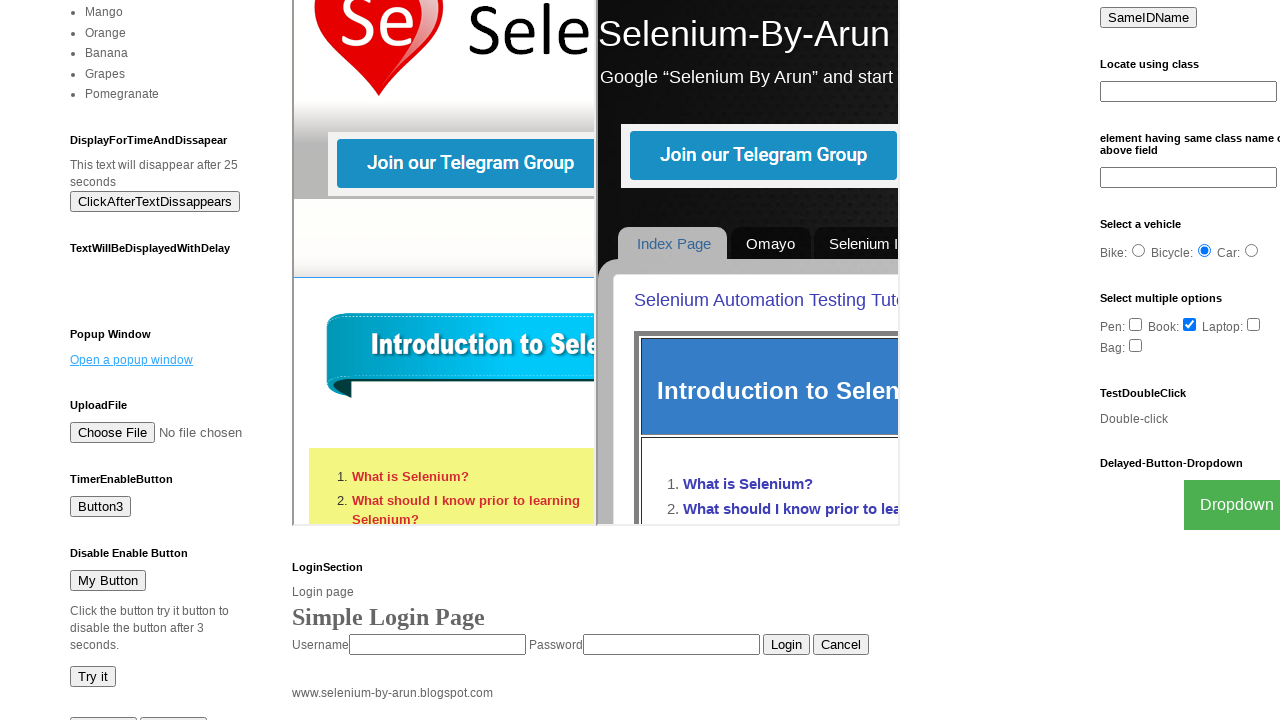

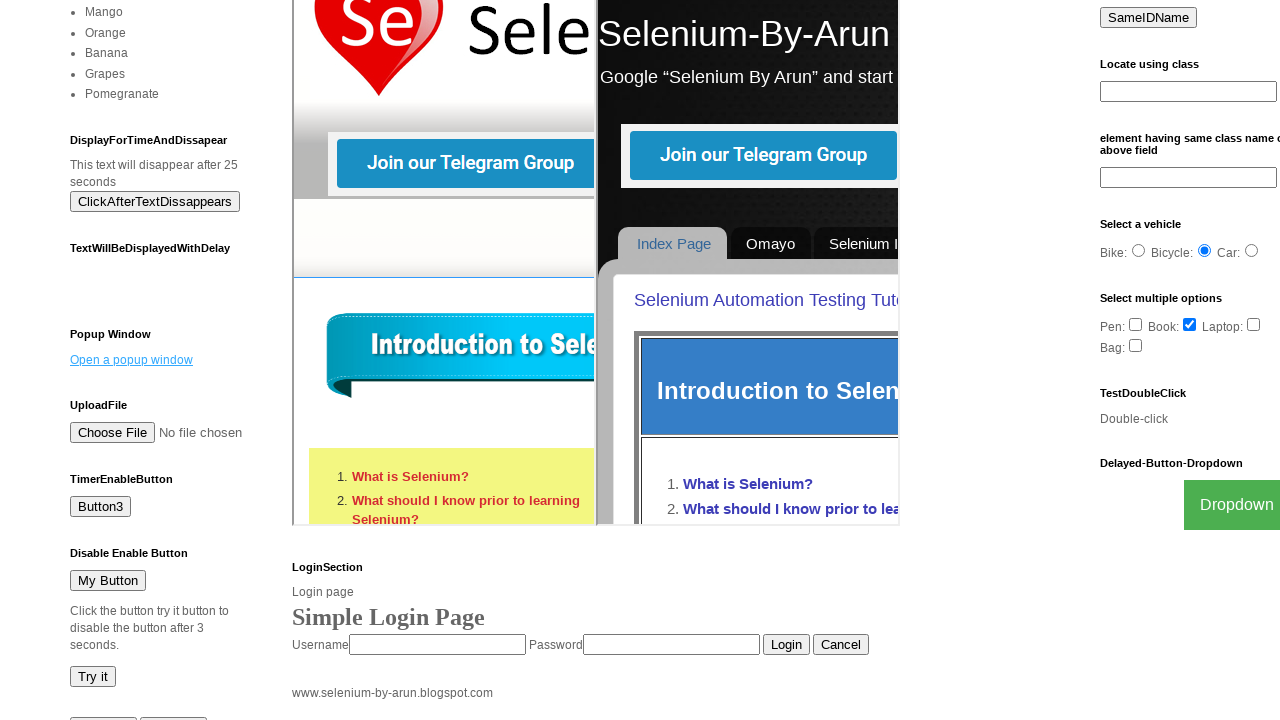